Tests navigation links on a personal project page by clicking on multiple course/academy links

Starting URL: https://yuliyakozhulenko.github.io/HTML-CSS-Project

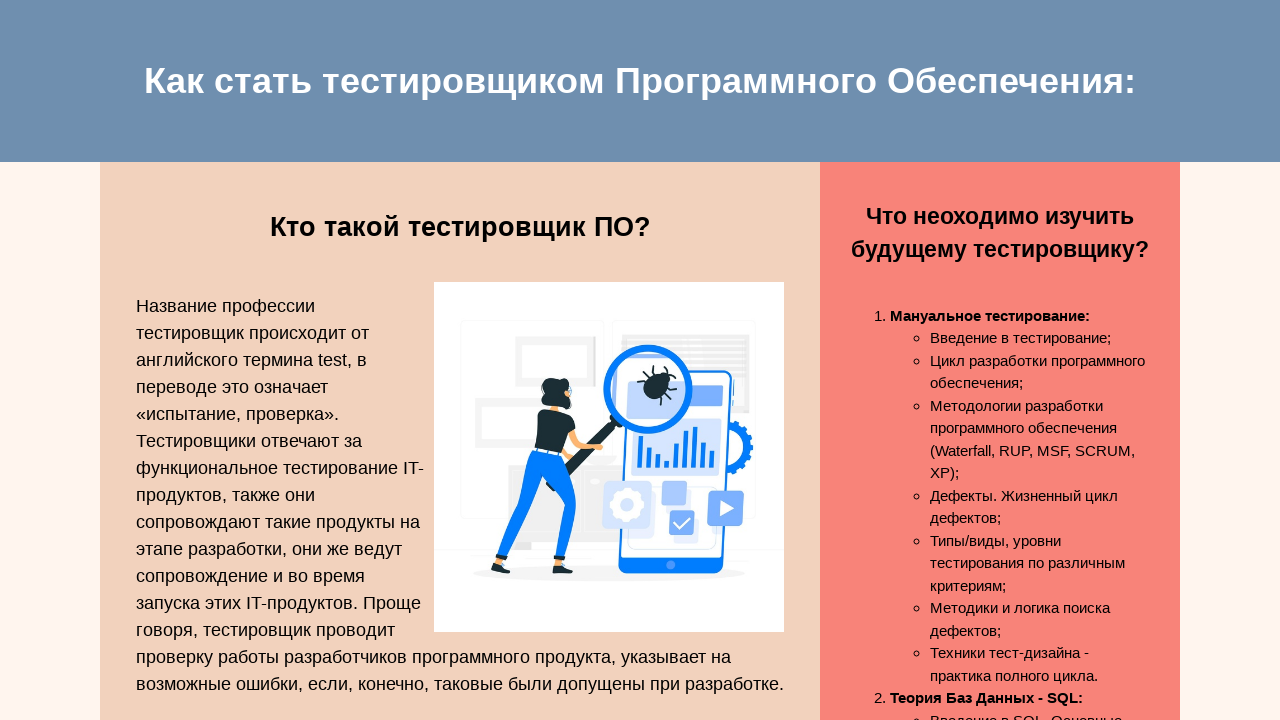

Clicked on Manual Testing link at (990, 315) on xpath=//a[contains(text(),'Мануальное тестирование')]
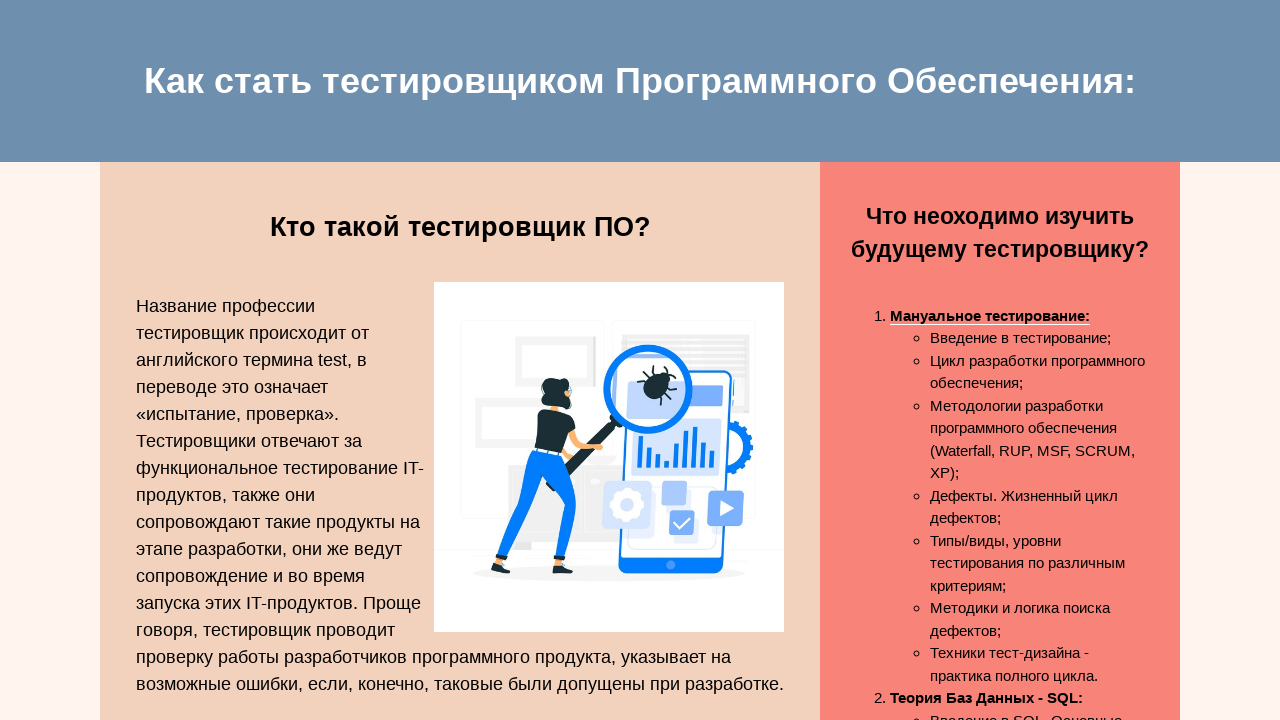

Clicked on Database Theory - SQL link at (986, 698) on xpath=//a[contains(text(),'Теория Баз Данных - SQL')]
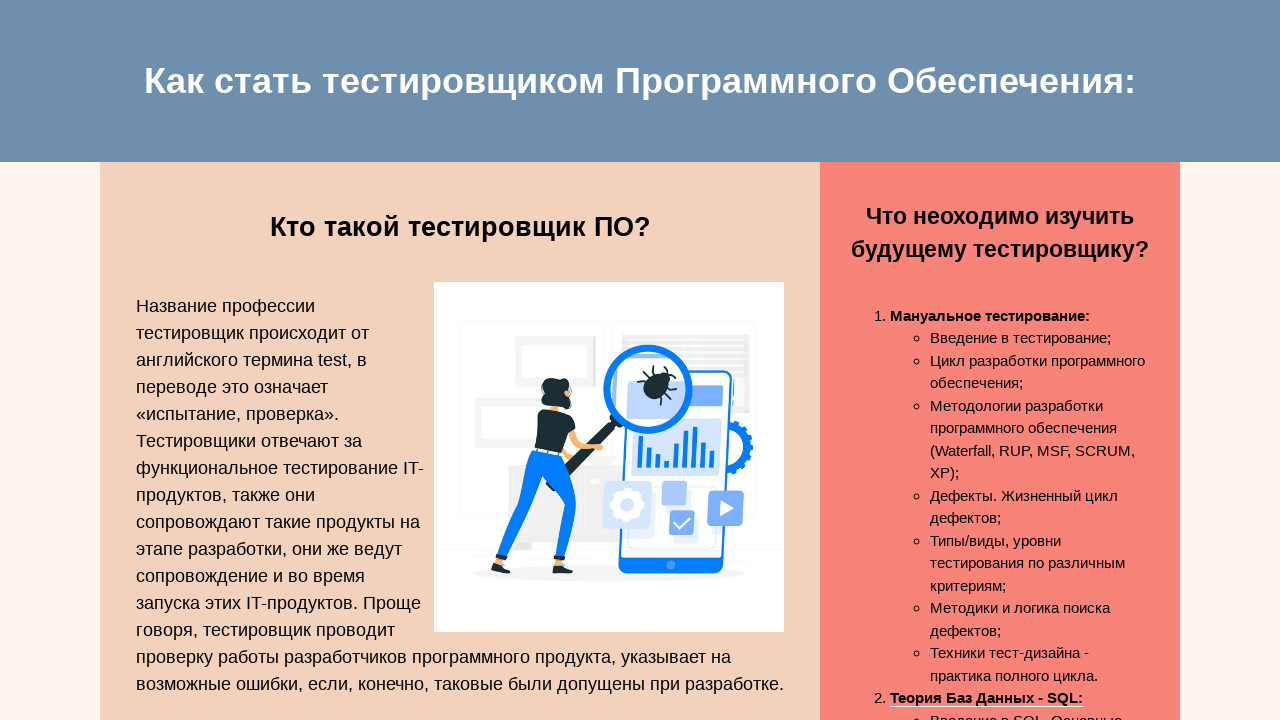

Clicked on Web Development Basics - HTML+CSS link at (1015, 349) on xpath=//a[contains(text(),'Основы разработки веб-страниц - HTML+CSS')]
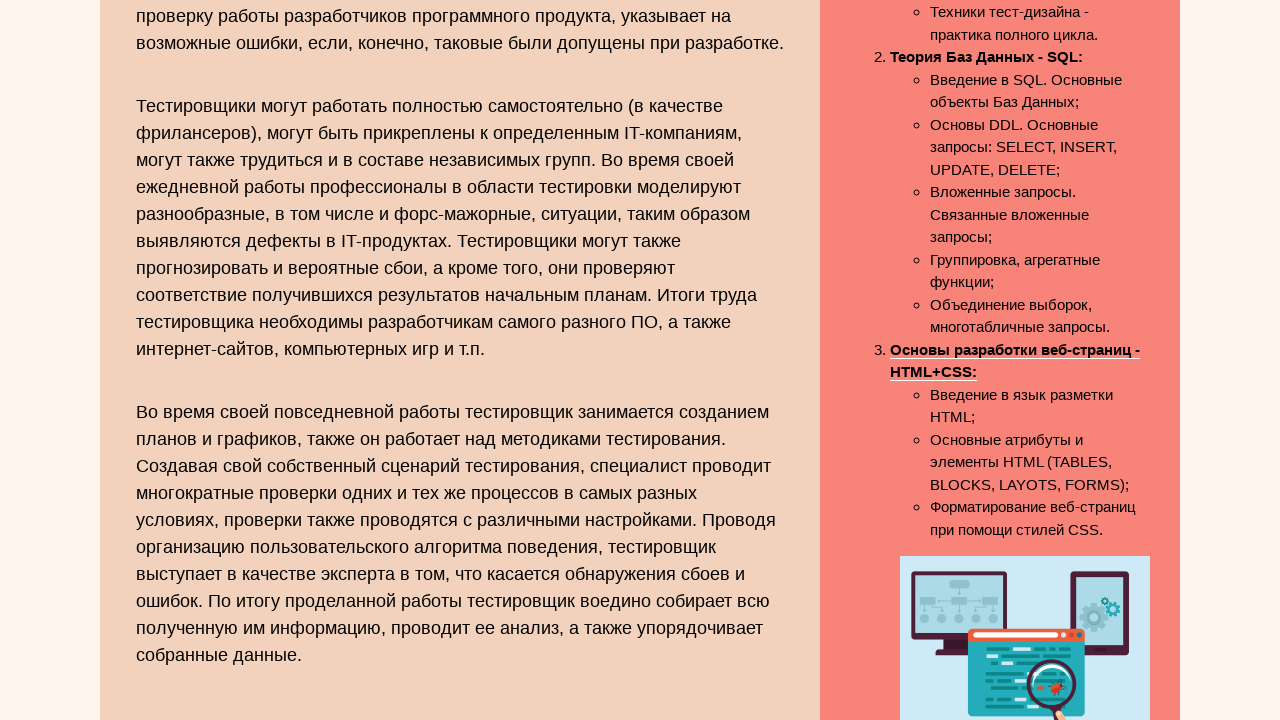

Clicked on STEP IT Academy link at (520, 670) on xpath=//a[contains(text(),'STEP IT Academy')]
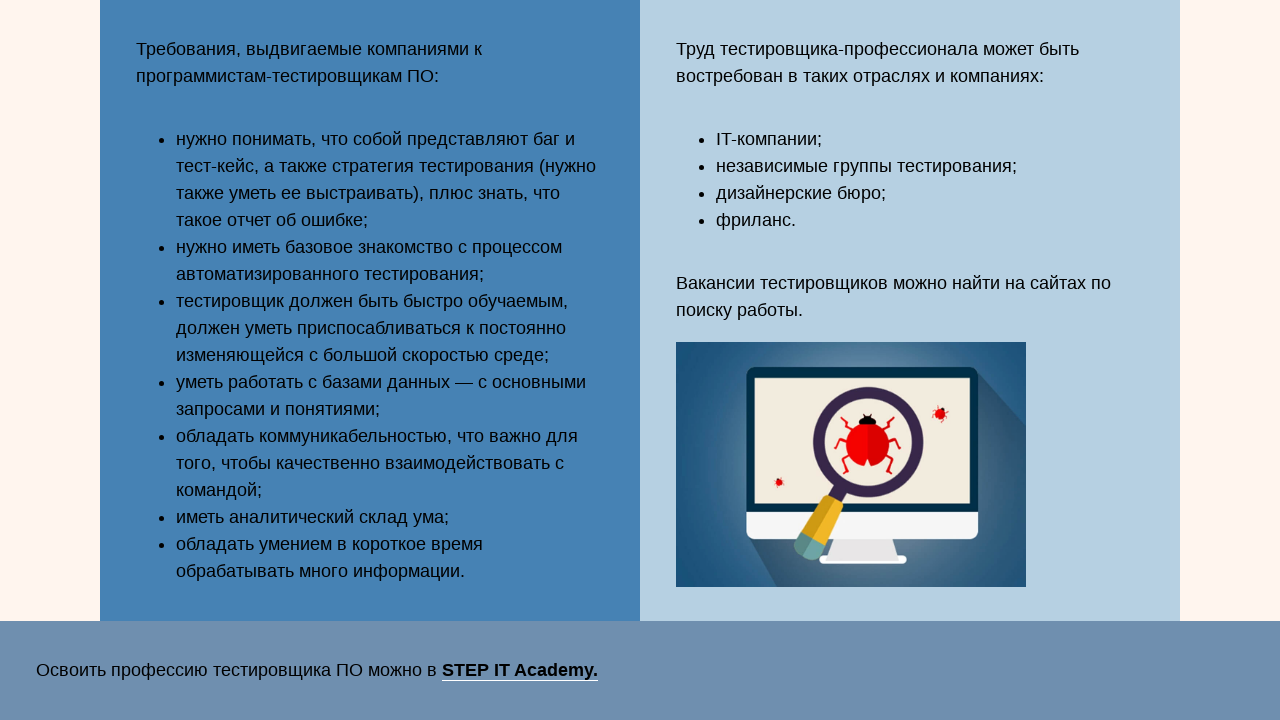

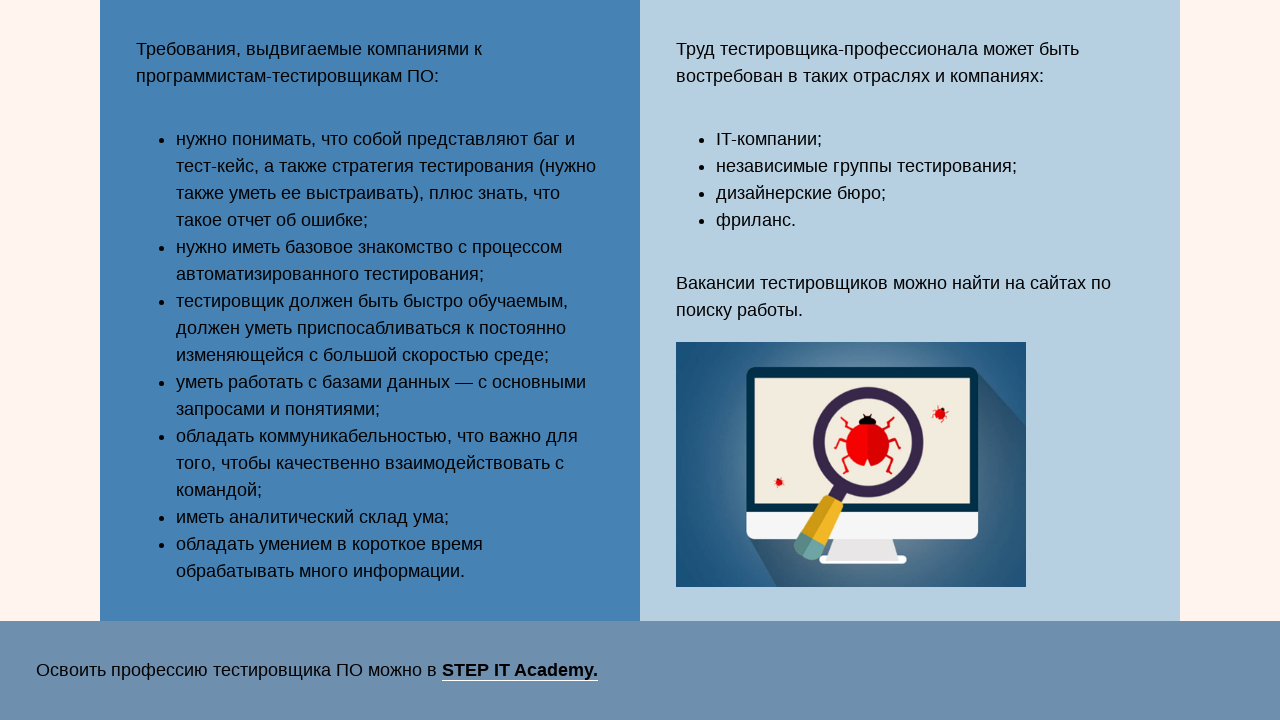